Navigates to the aalimentaria.com homepage and then to the English version of the site

Starting URL: https://www.aalimentaria.com/

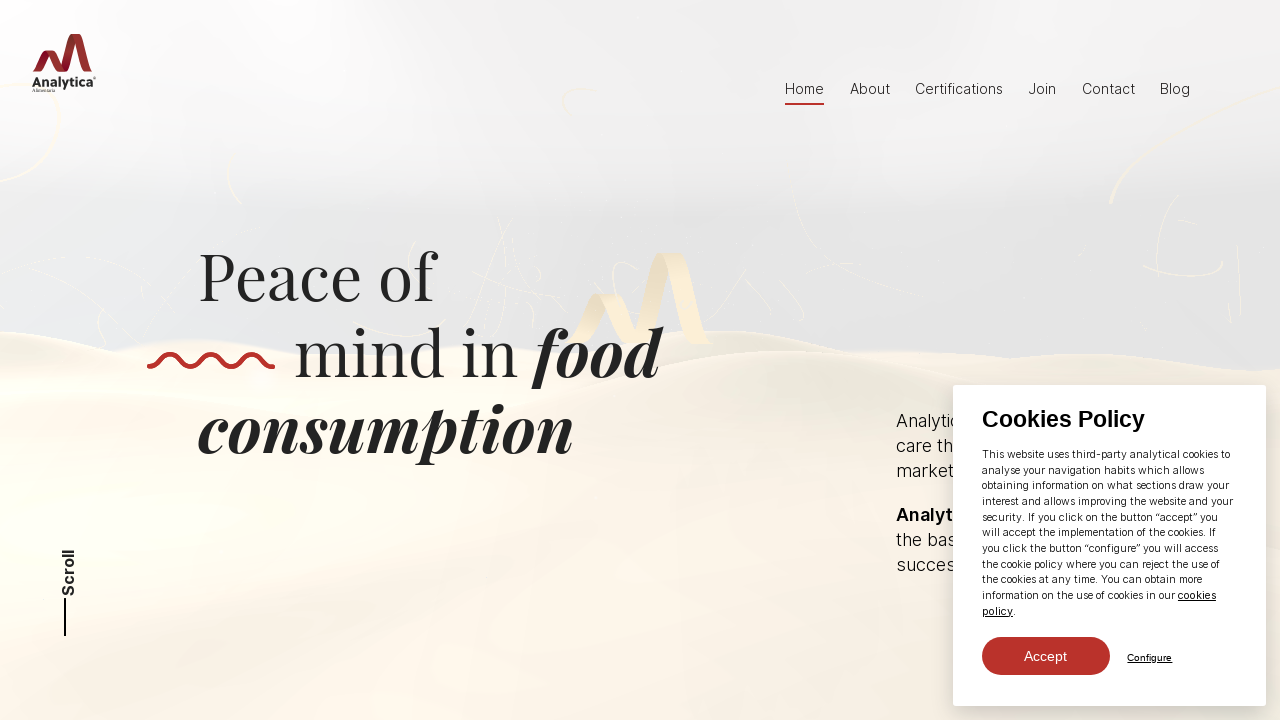

Navigated to aalimentaria.com English version
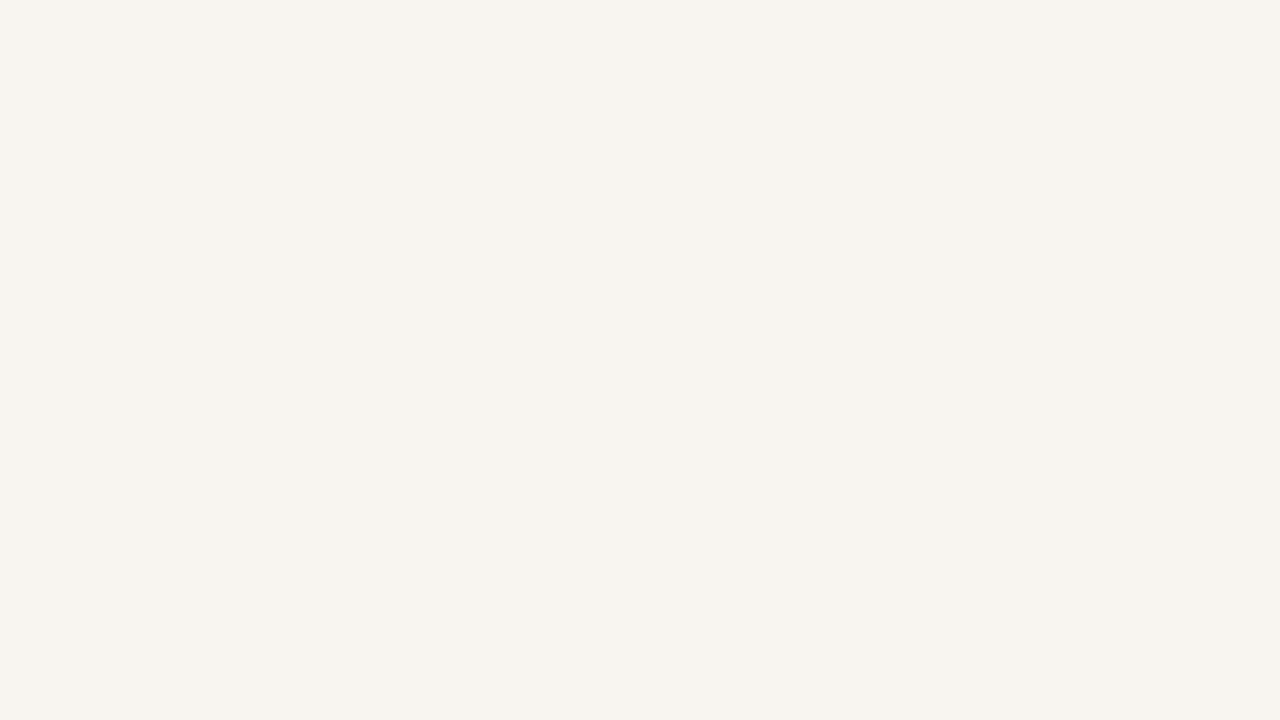

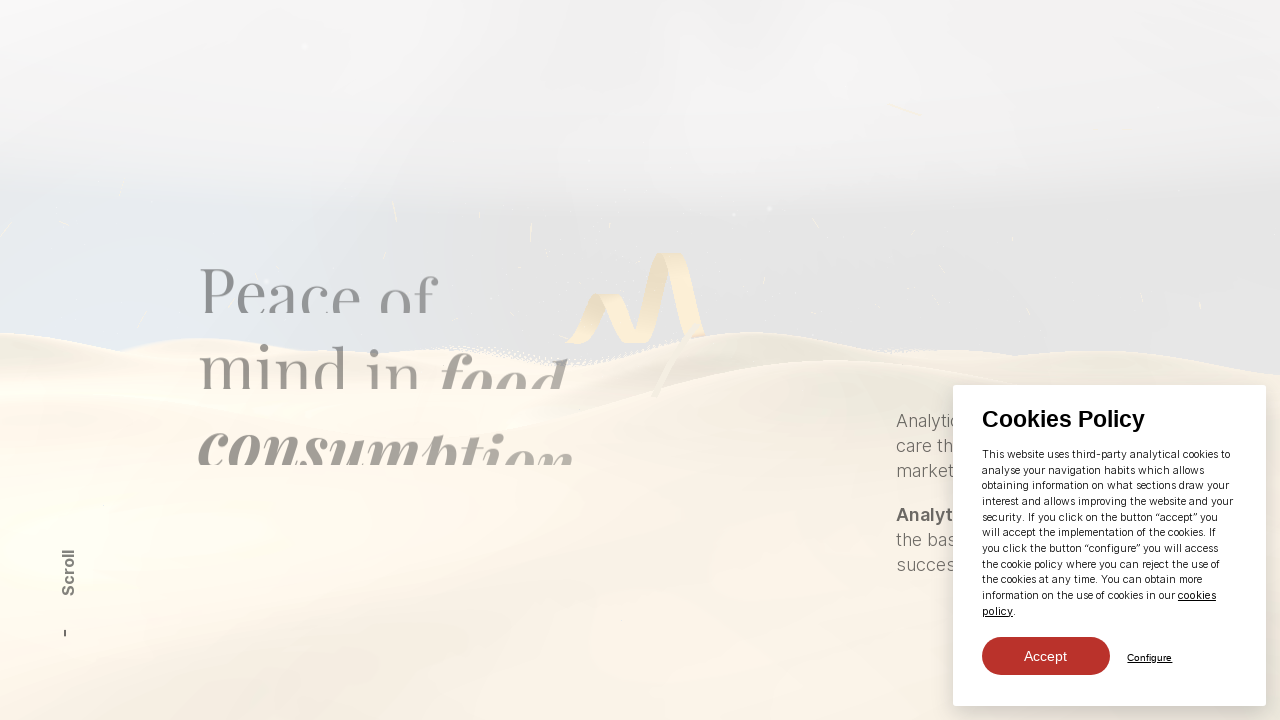